Tests JavaScript alert handling by clicking a button that triggers an alert and then accepting it

Starting URL: http://testautomationpractice.blogspot.com/

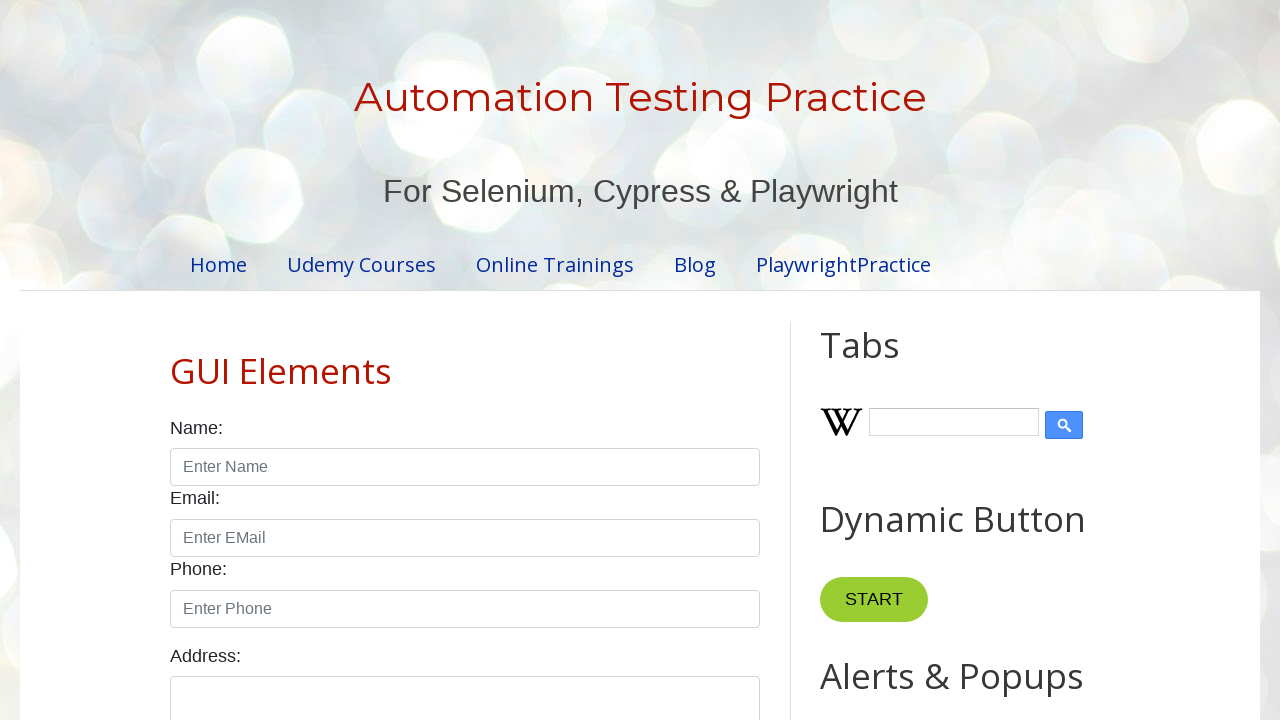

Clicked button to trigger JavaScript alert at (888, 361) on xpath=//*[@id='HTML9']/div[1]/button
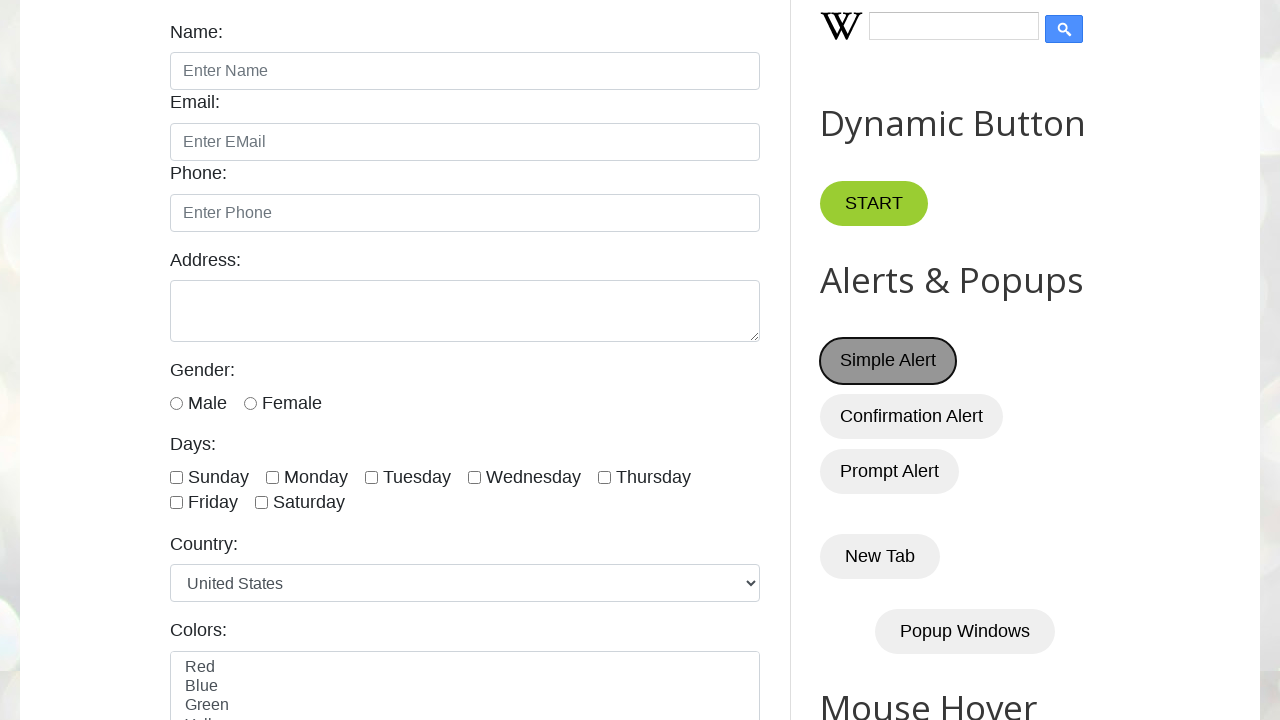

Set up dialog handler to accept alerts
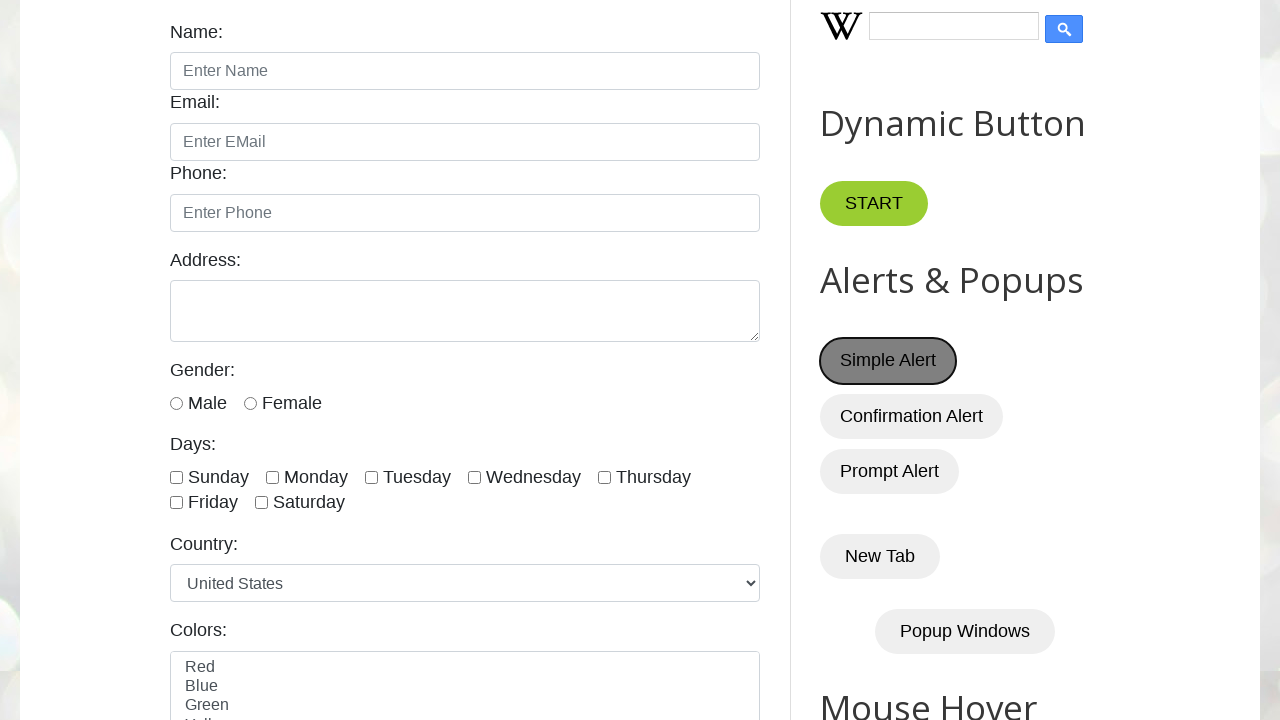

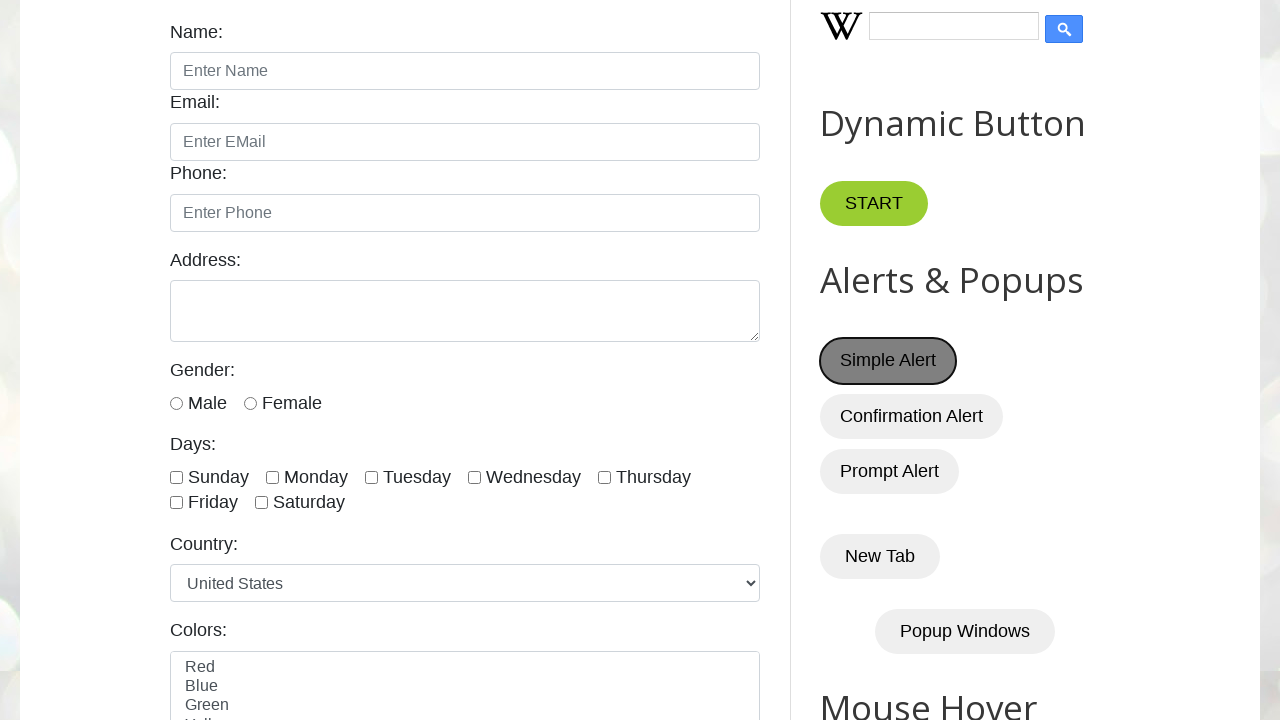